Retrieves two numbers from the page, calculates their sum, selects the result from a dropdown menu, and submits the form

Starting URL: https://suninjuly.github.io/selects1.html

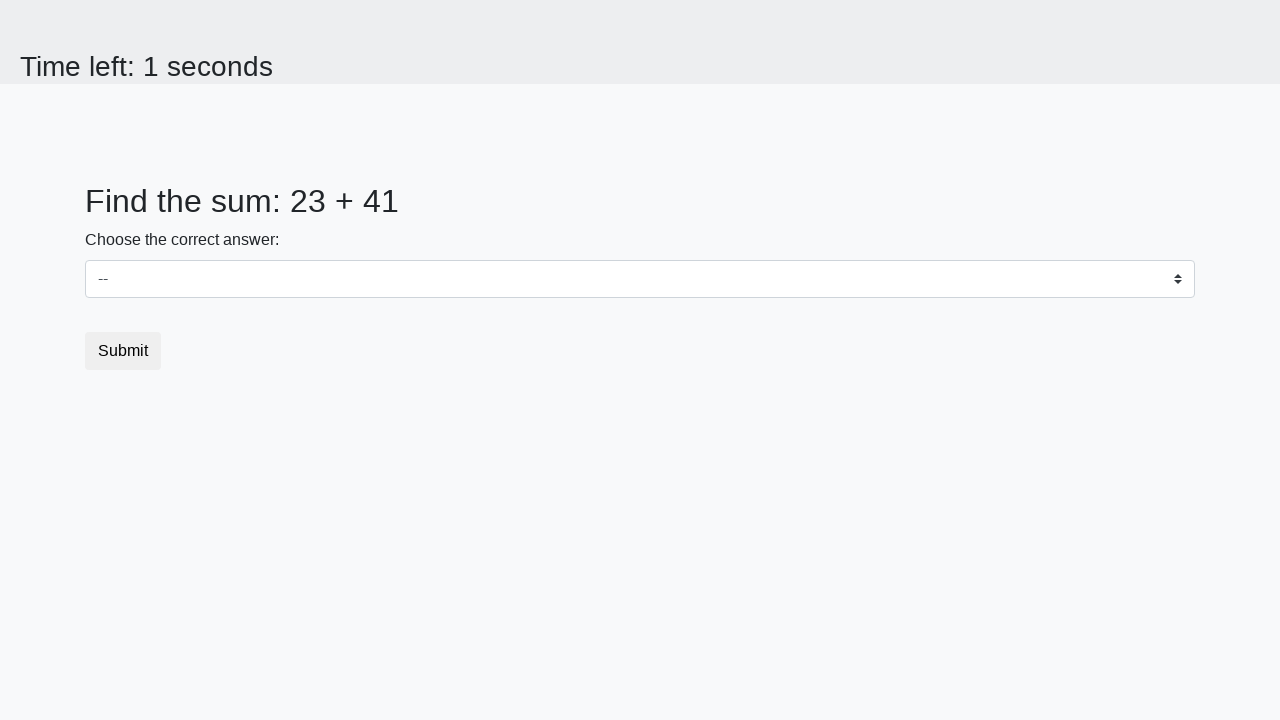

Retrieved first number from #num1 element
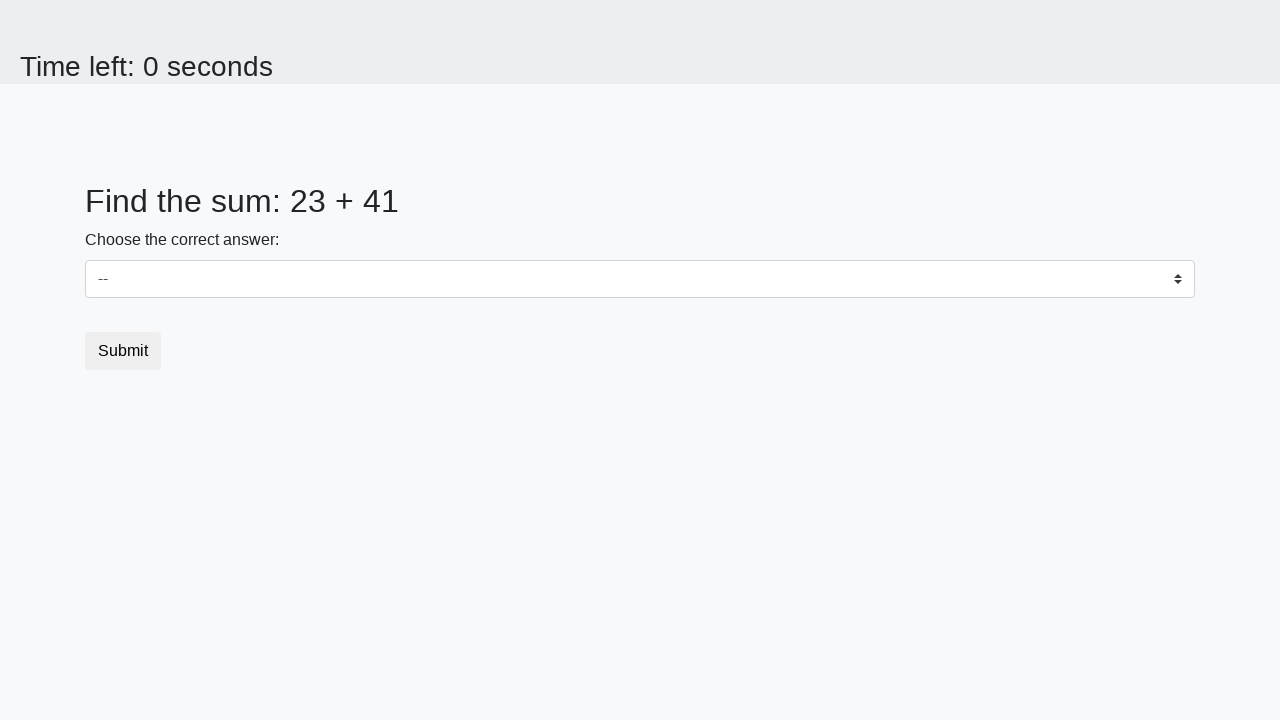

Converted first number to integer
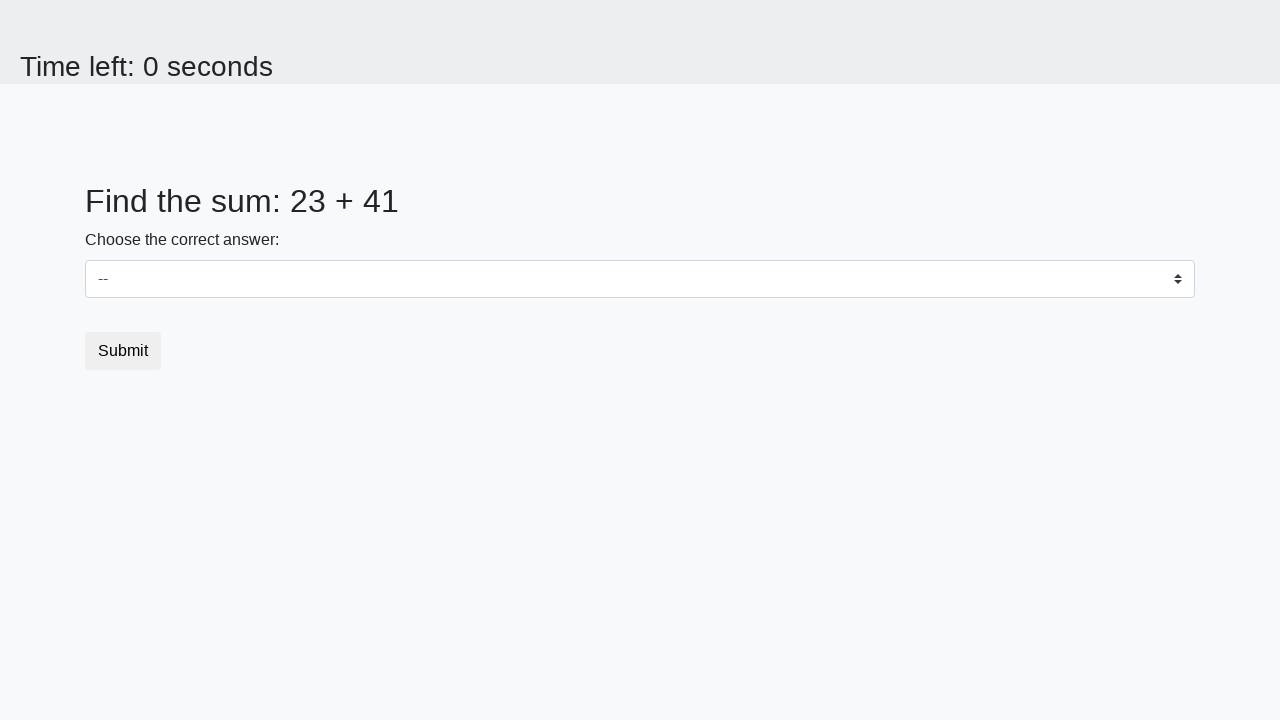

Retrieved second number from #num2 element
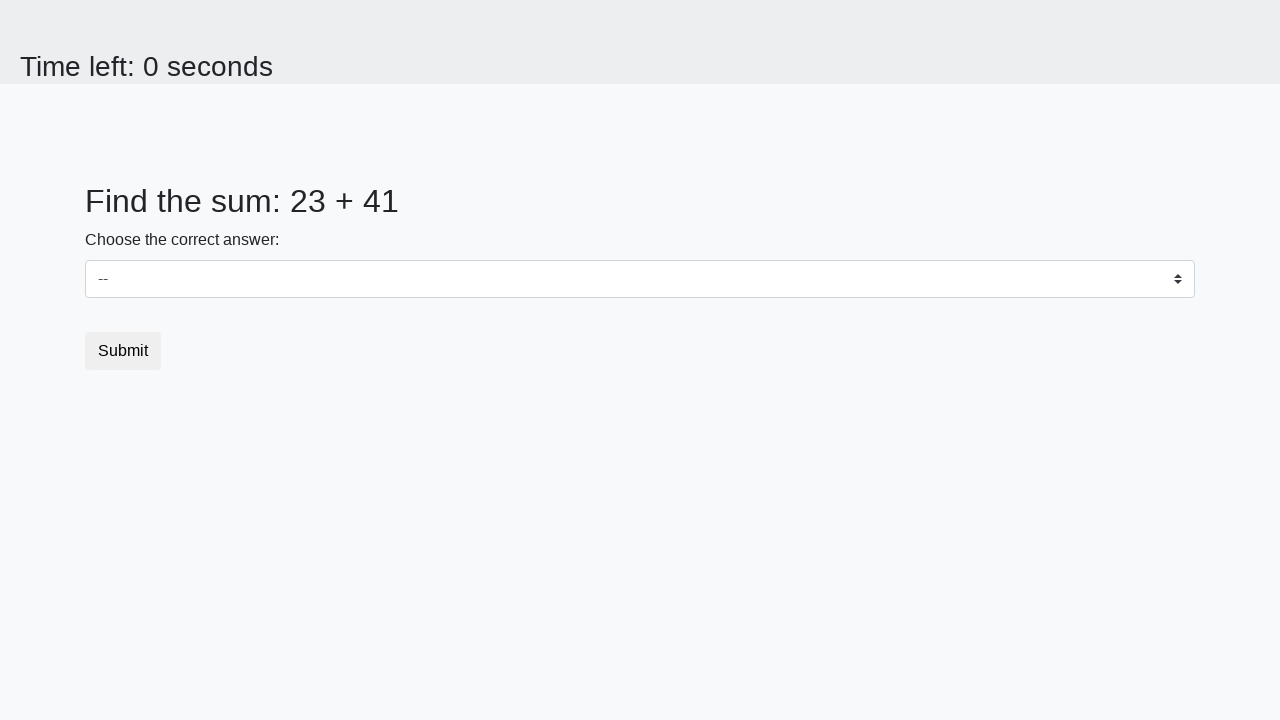

Converted second number to integer
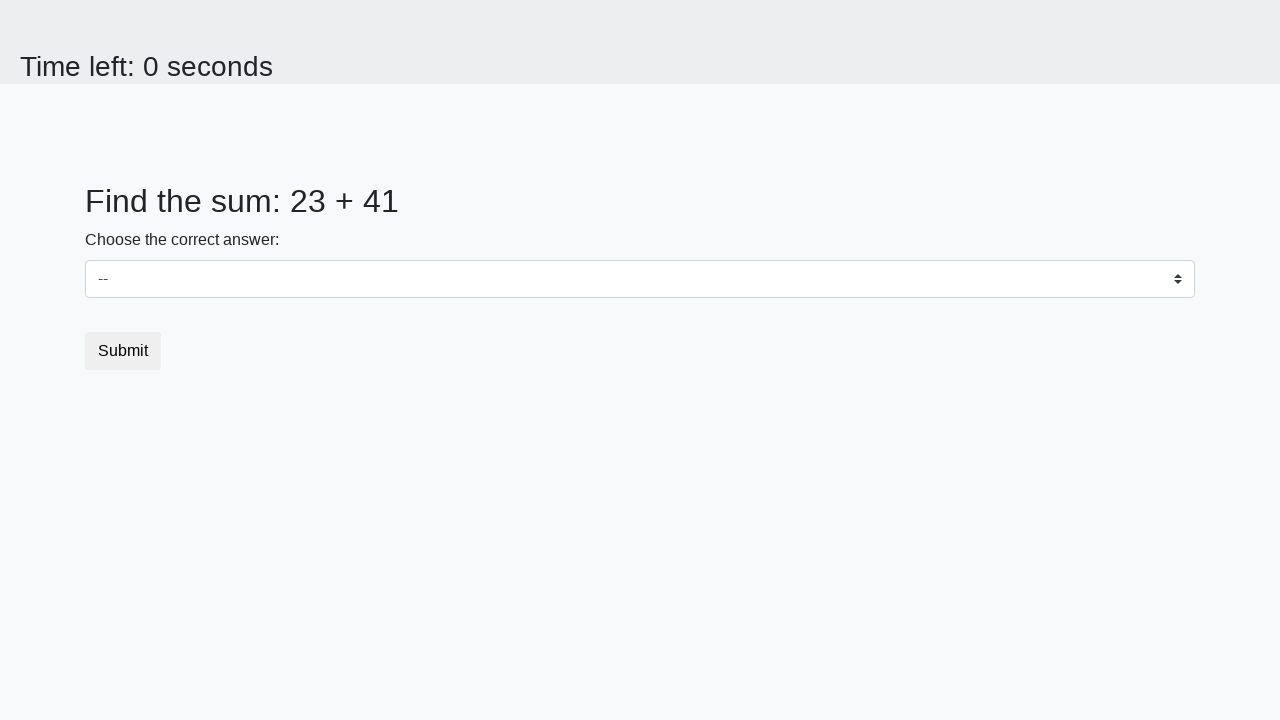

Calculated sum: 23 + 41 = 64
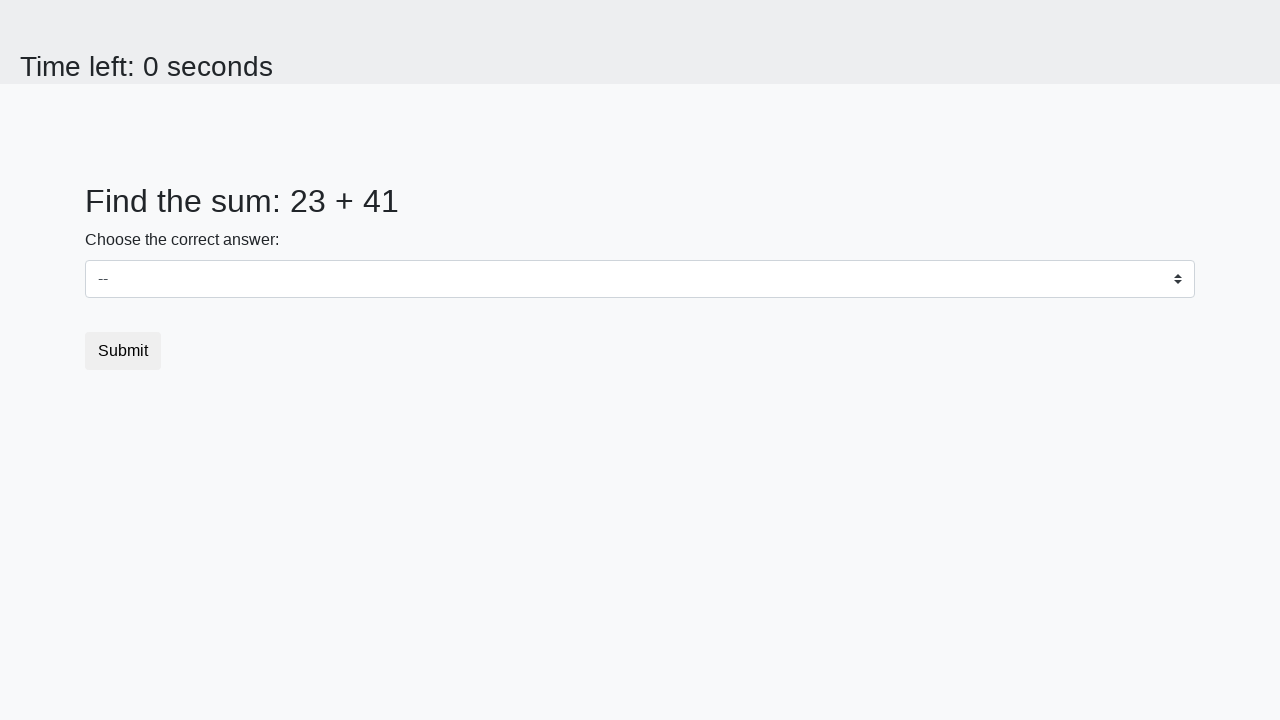

Selected dropdown option with value 64 on select
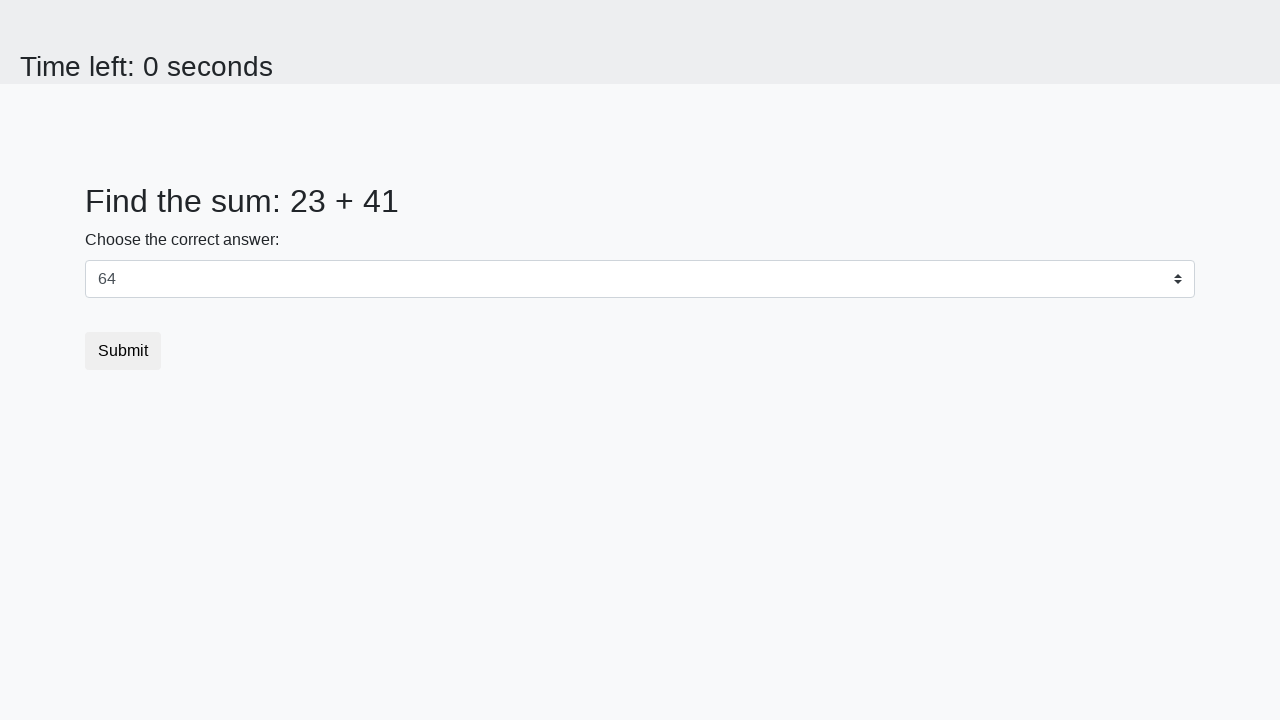

Clicked submit button to submit the form at (123, 351) on button.btn
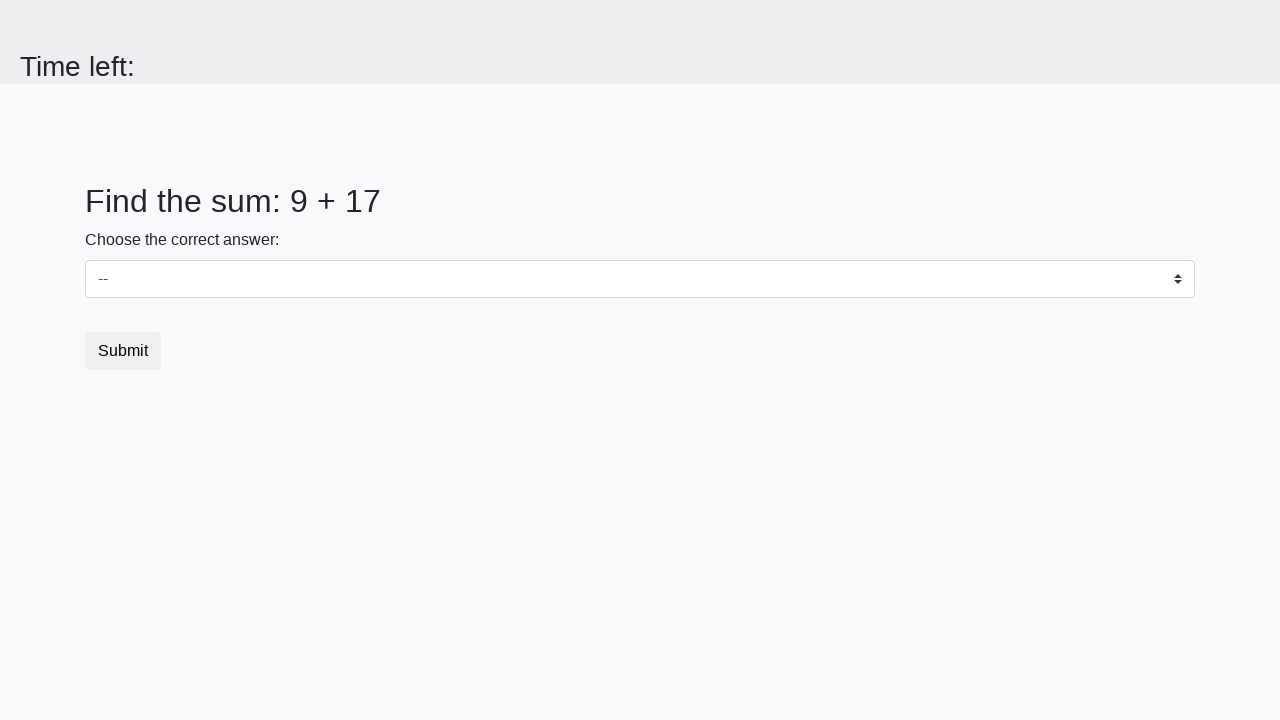

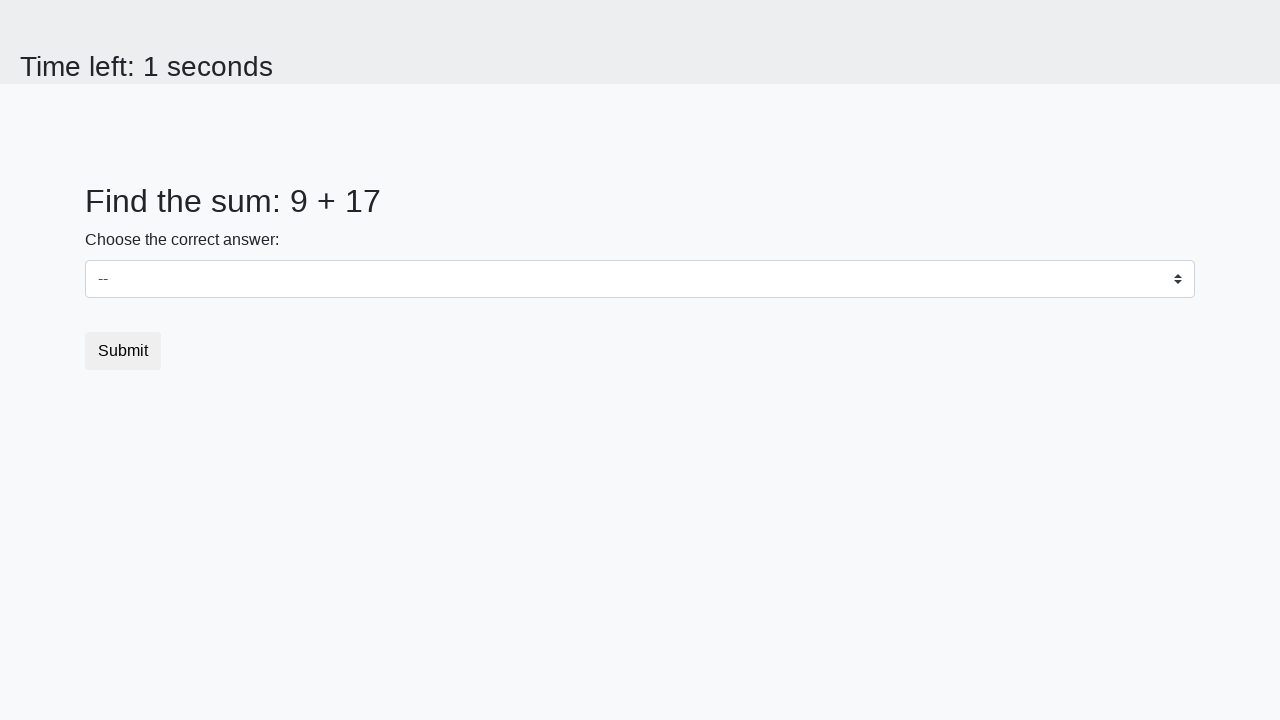